Navigates to CRM Pro website and verifies that paragraph elements are present on the page

Starting URL: https://classic.crmpro.com/

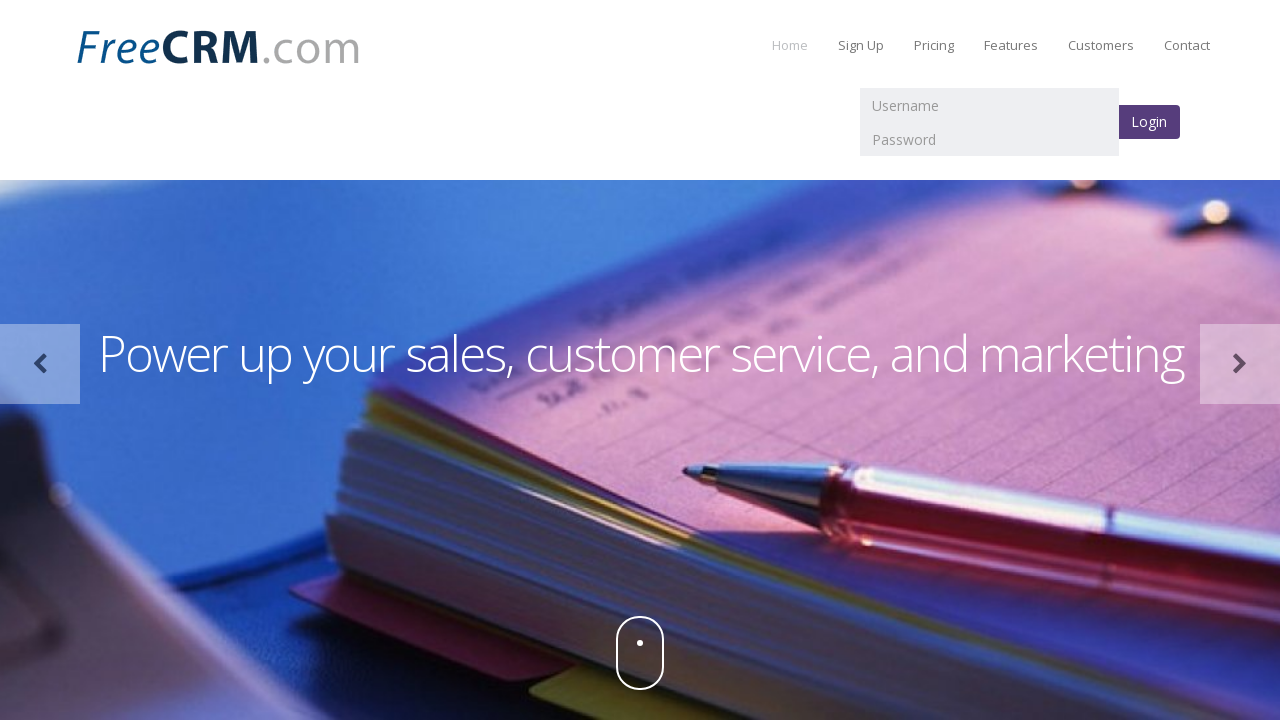

Waited for paragraph elements to load on CRM Pro website
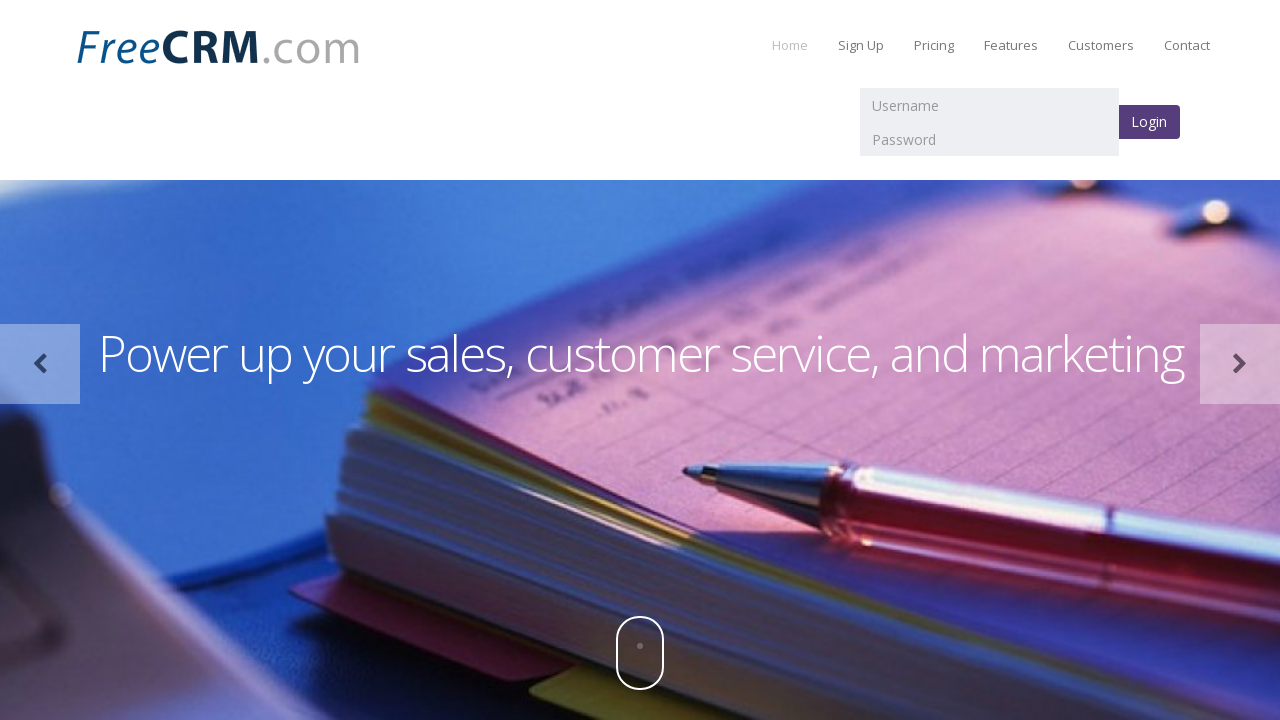

Located all paragraph elements on the page
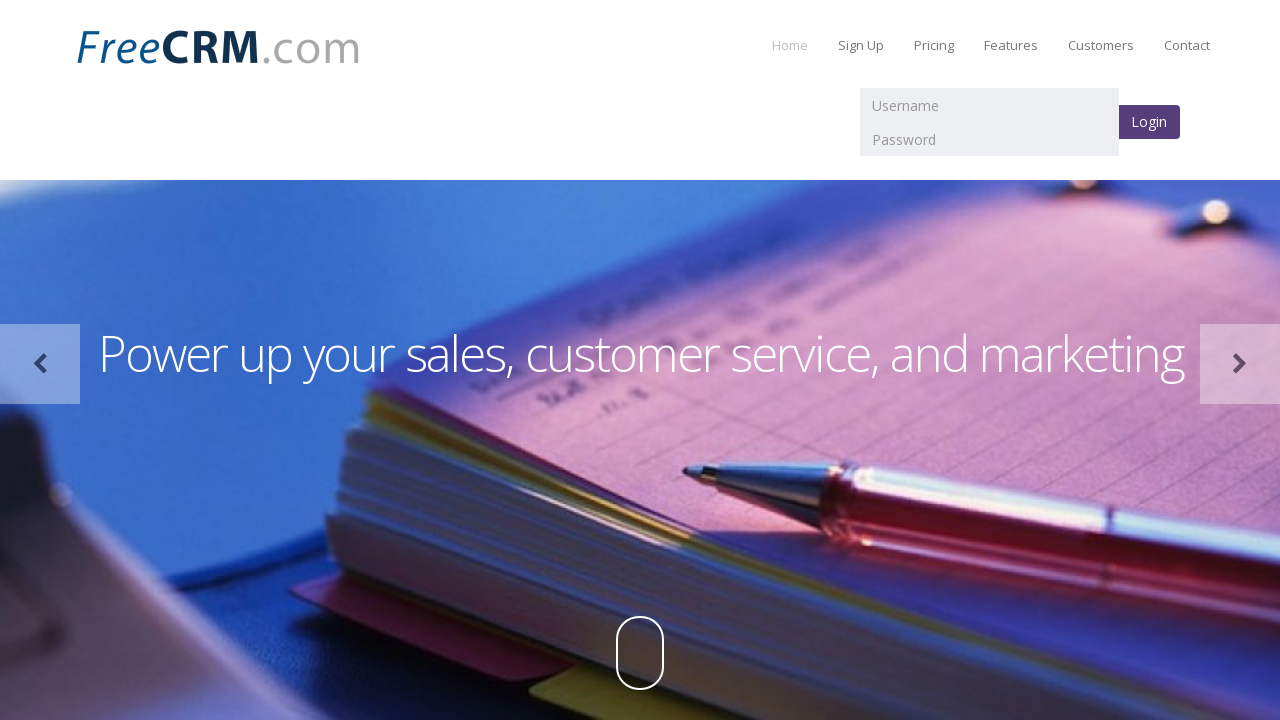

Verified that paragraph elements are present on the page
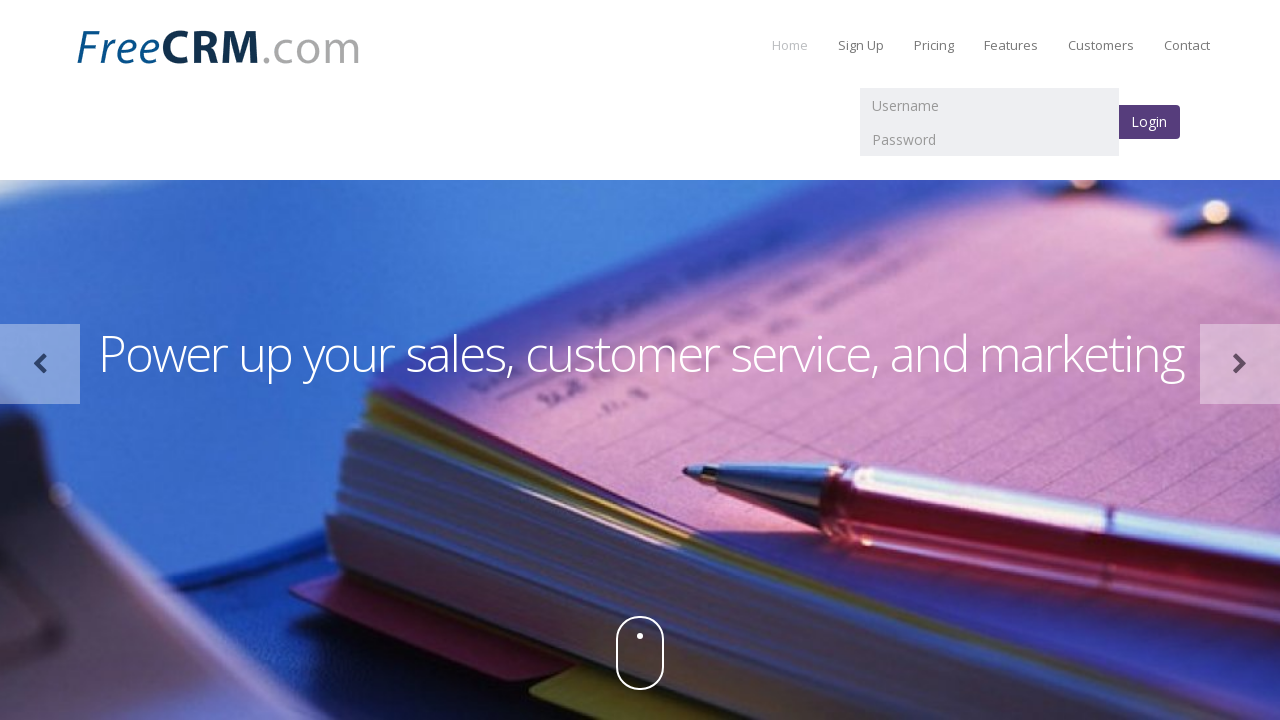

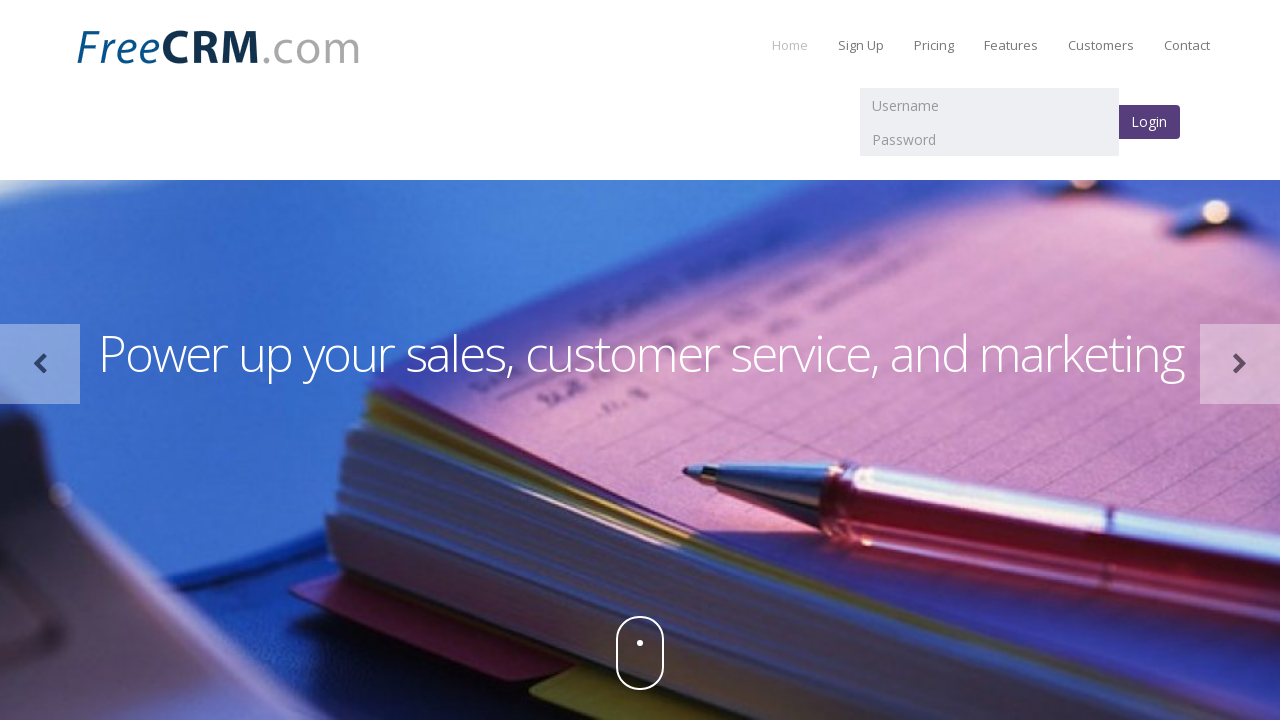